Tests email submission form by entering an email address and verifying the success message appears

Starting URL: https://library-app.firebaseapp.com

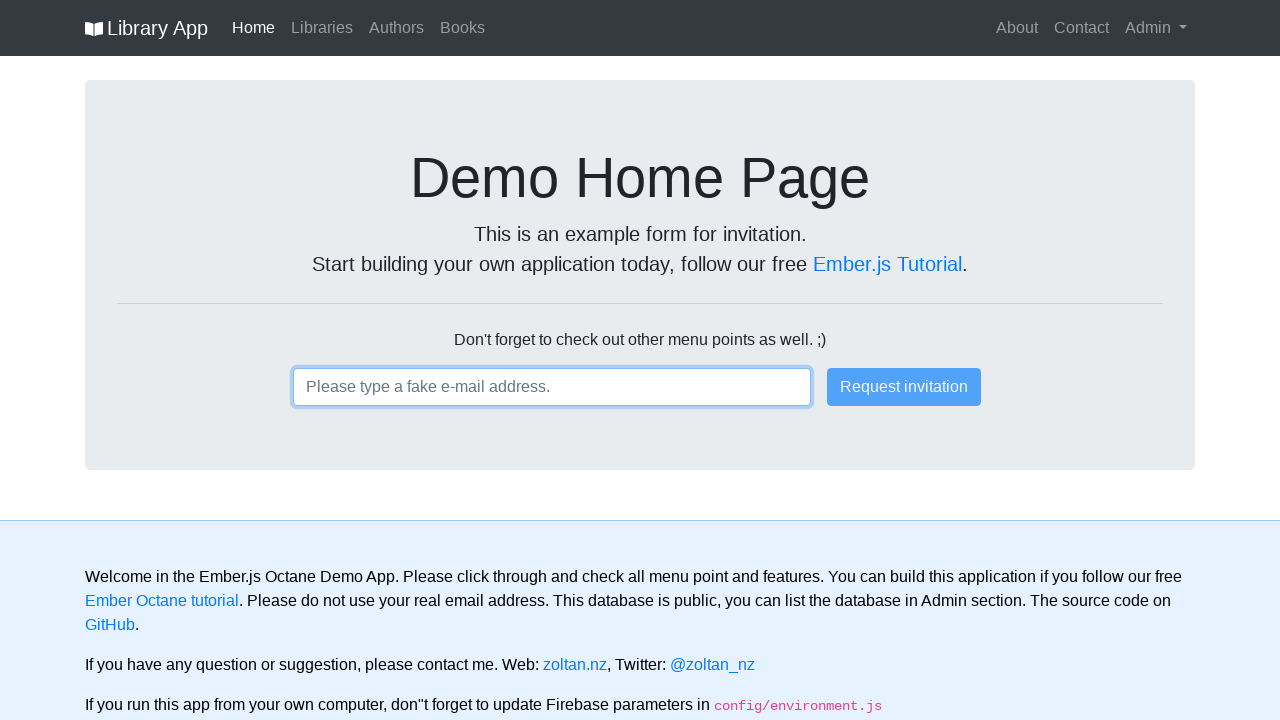

Filled email input field with 'test1@email.com' on input
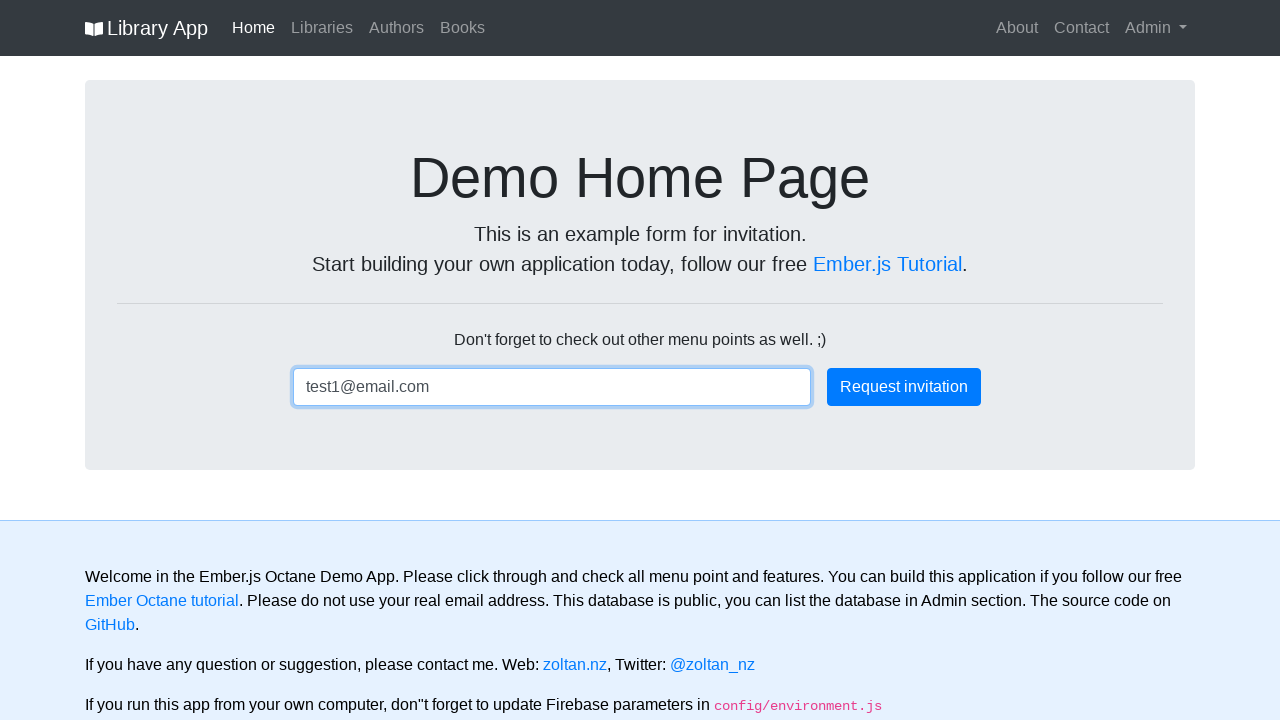

Clicked submit button to submit email form at (904, 387) on .btn-primary
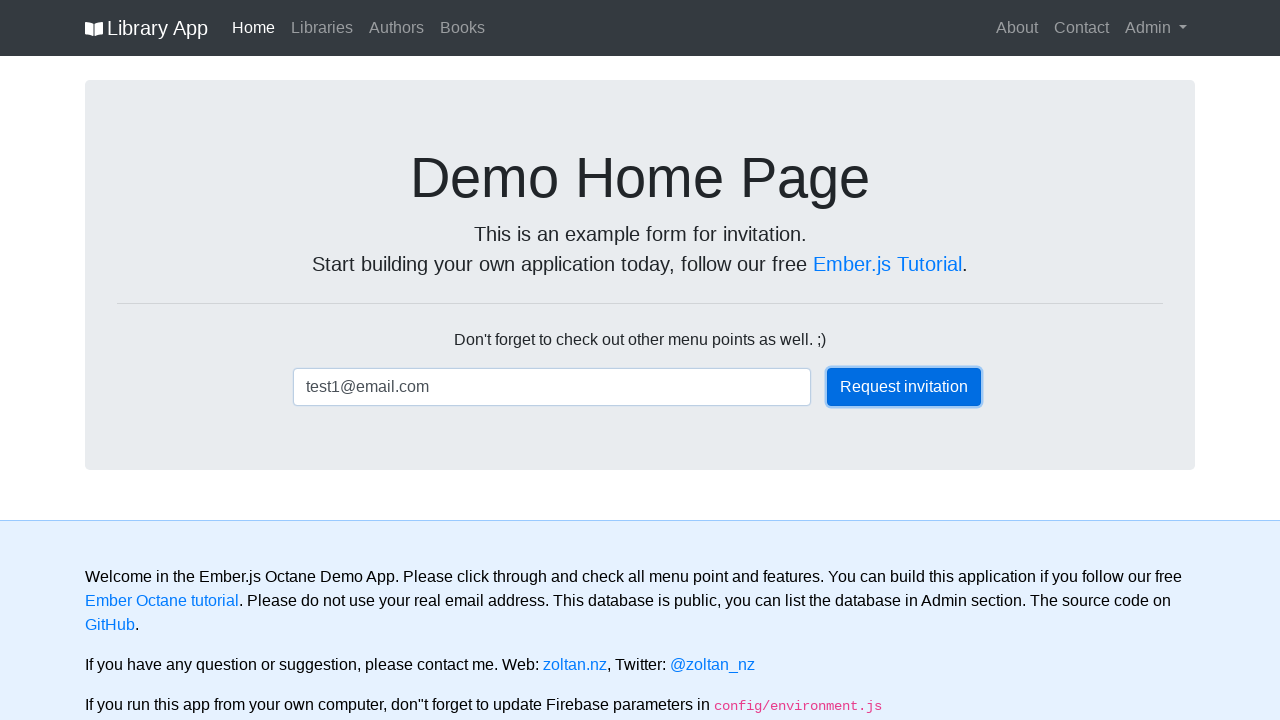

Success message appeared on the page
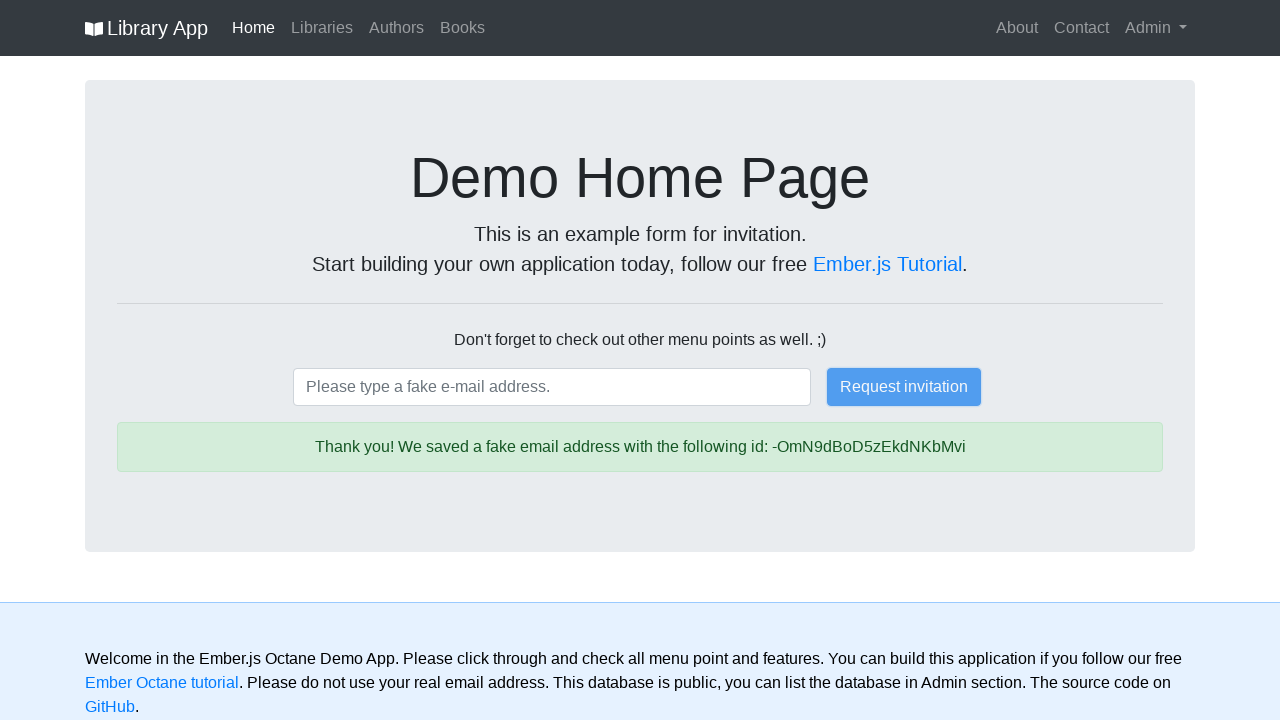

Retrieved success message text: 'Thank you! We saved a fake email address with the following id: -OmN9dBoD5zEkdNKbMvi'
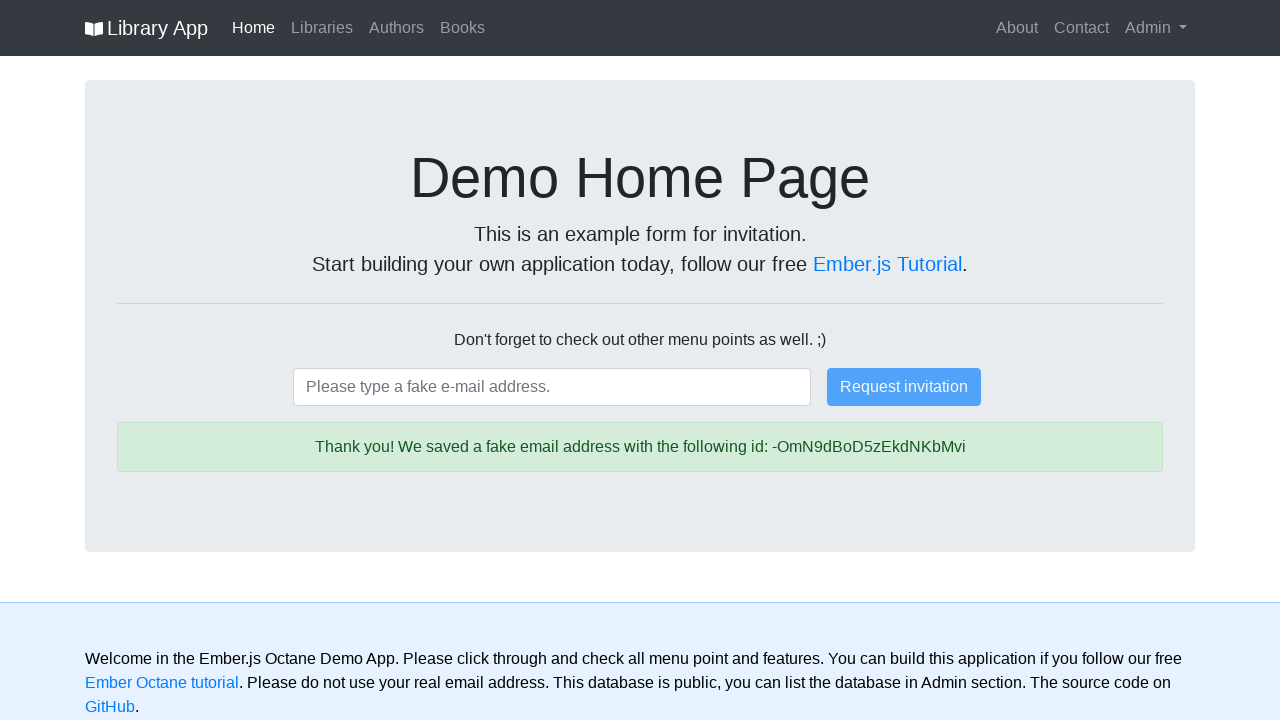

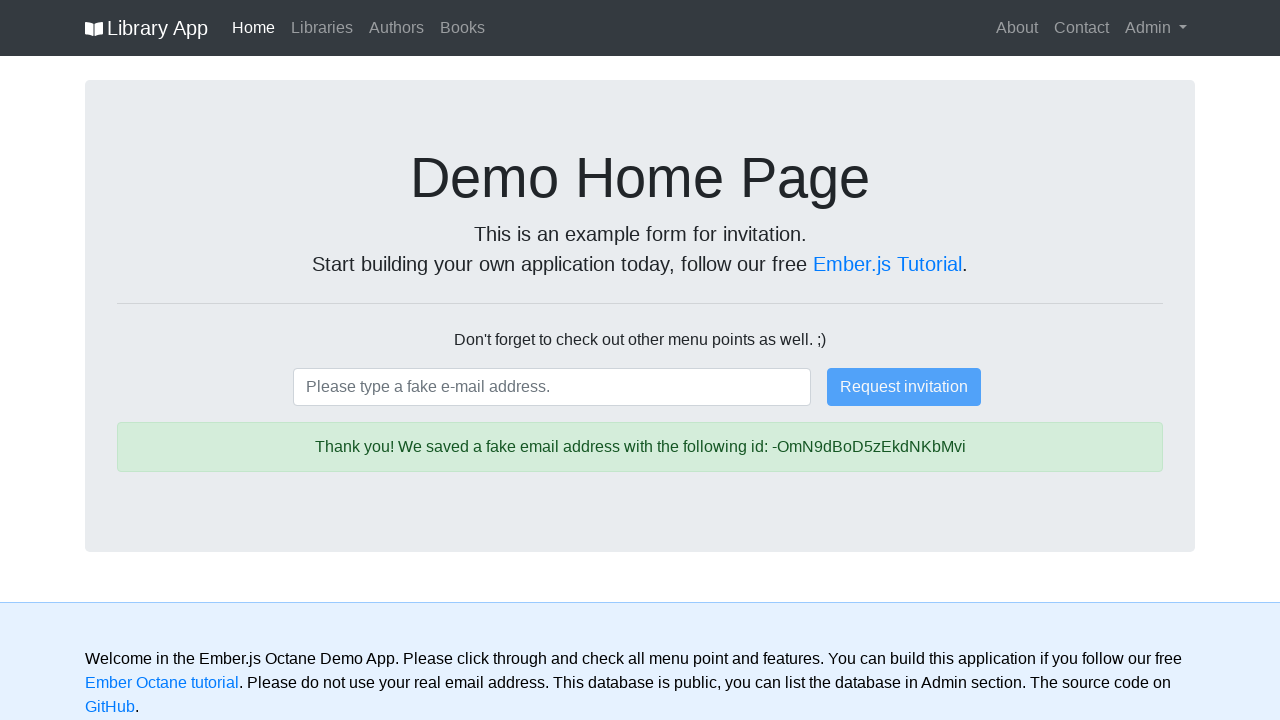